Tests FAQ accordion functionality by clicking on a question about telepathic interfaces and verifying the answer becomes visible

Starting URL: https://njit-final-group-project.vercel.app/faq

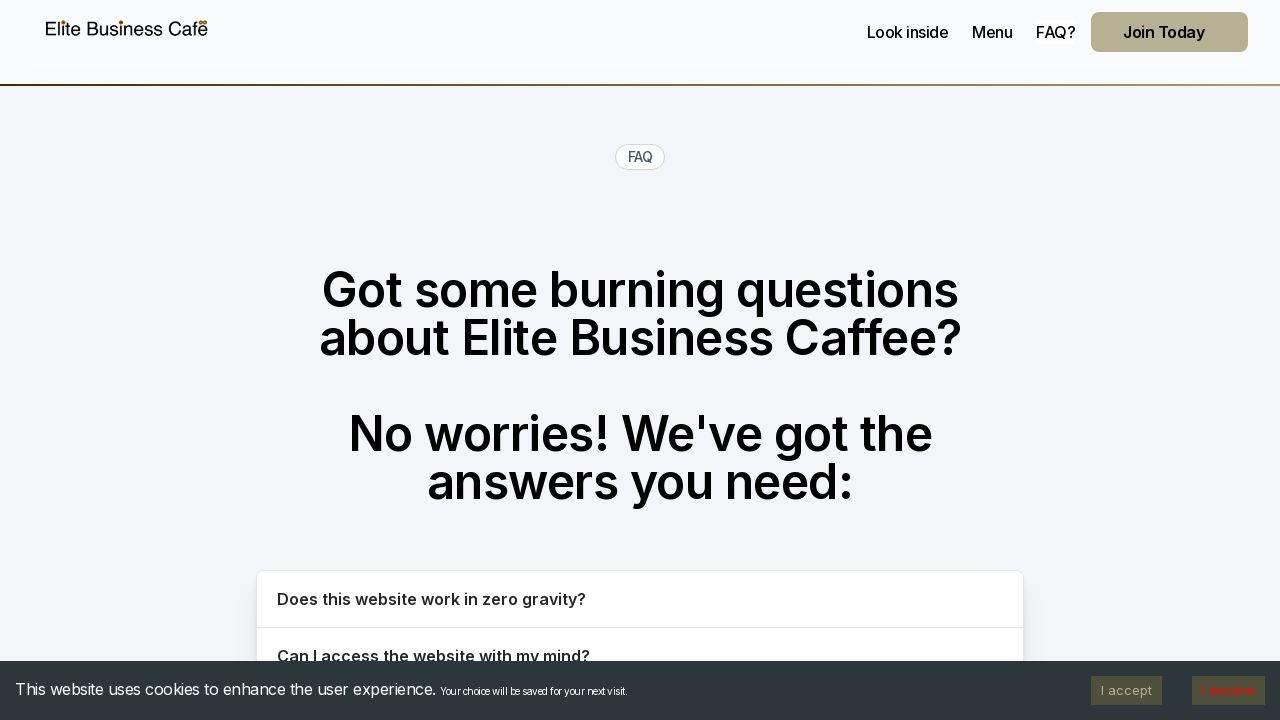

Navigated to FAQ page
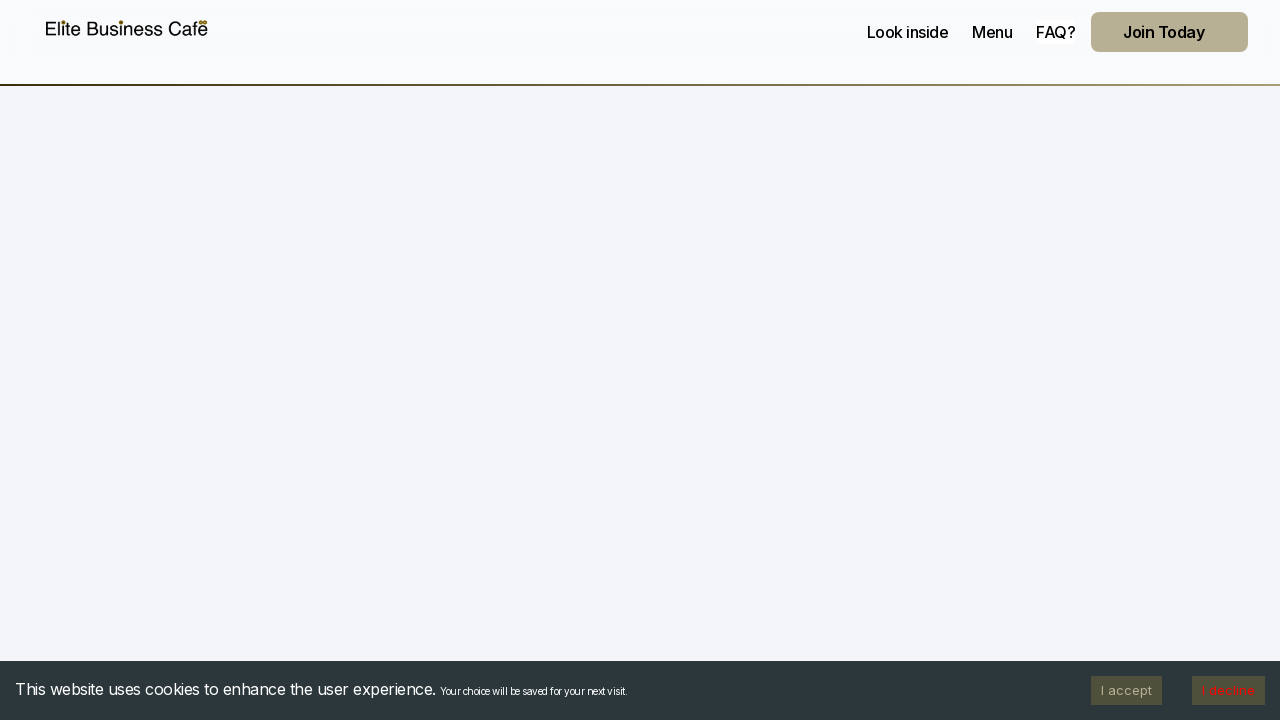

Clicked FAQ question about telepathic interface at (640, 656) on button:text("Can I access the website with my mind?")
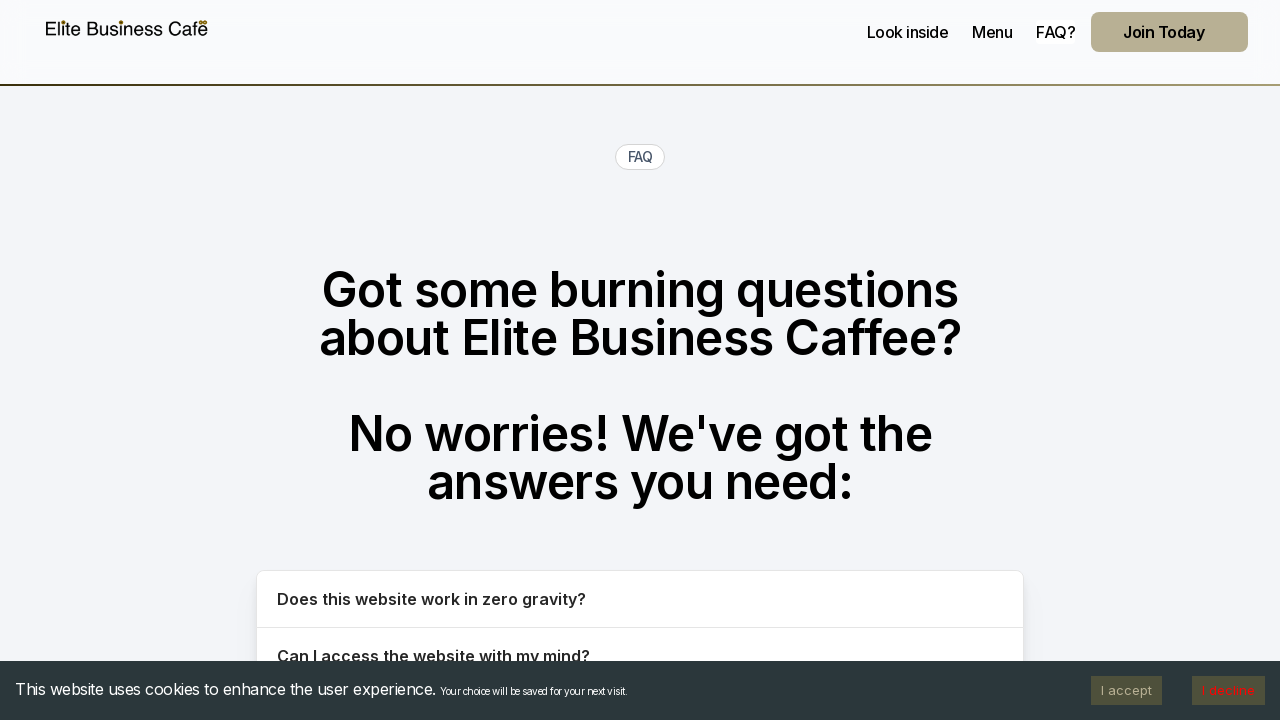

Verified accordion answer about telepathic interfaces is visible
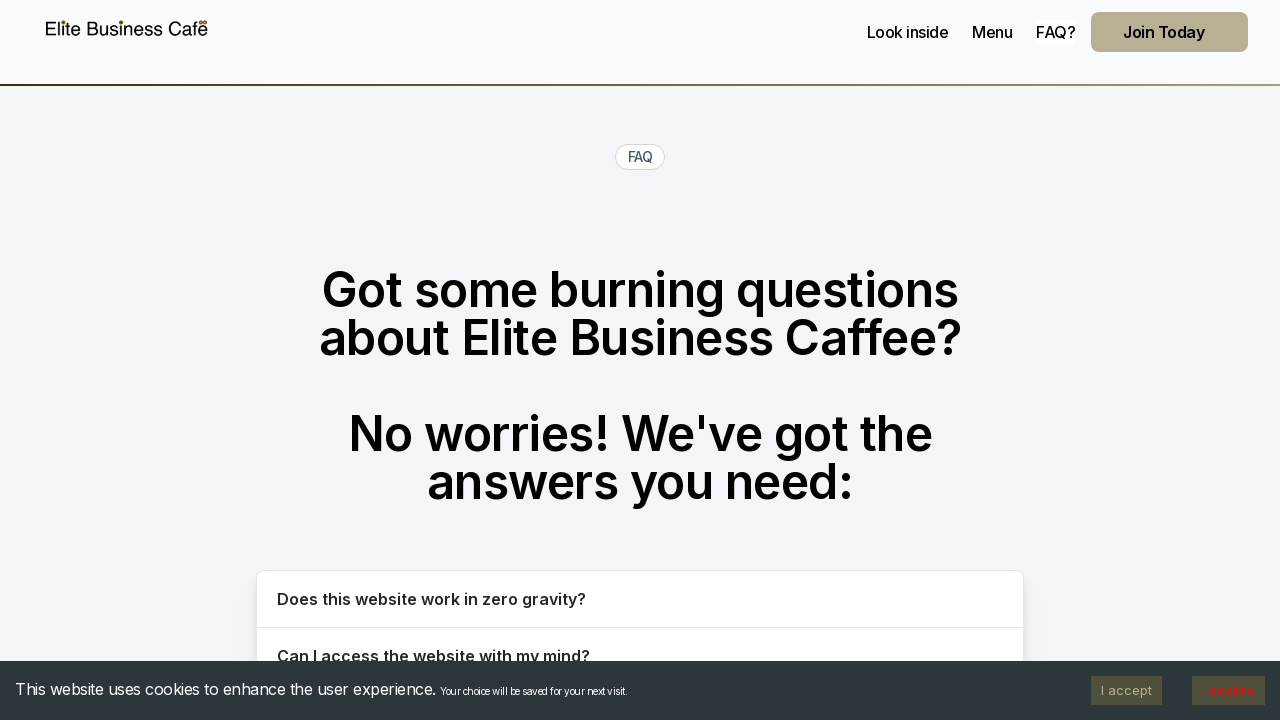

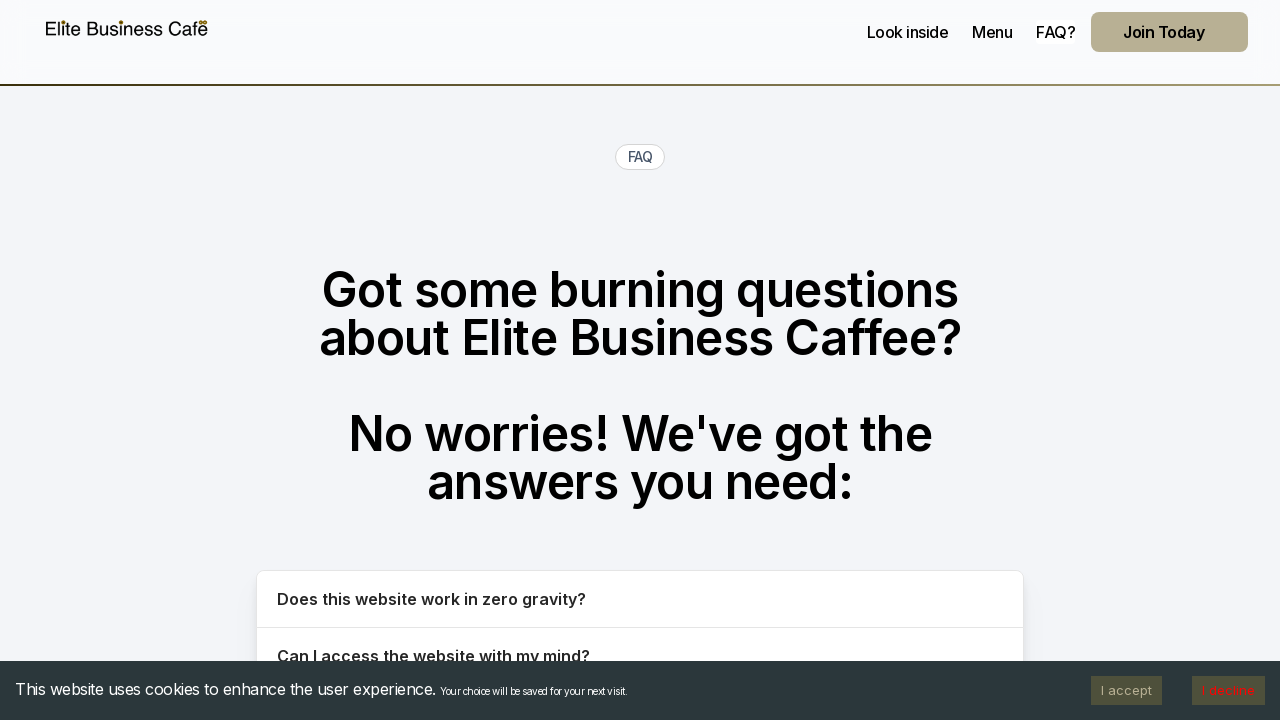